Tests complete form submission with all fields and handles the success alert confirmation

Starting URL: https://carros-crud.vercel.app/

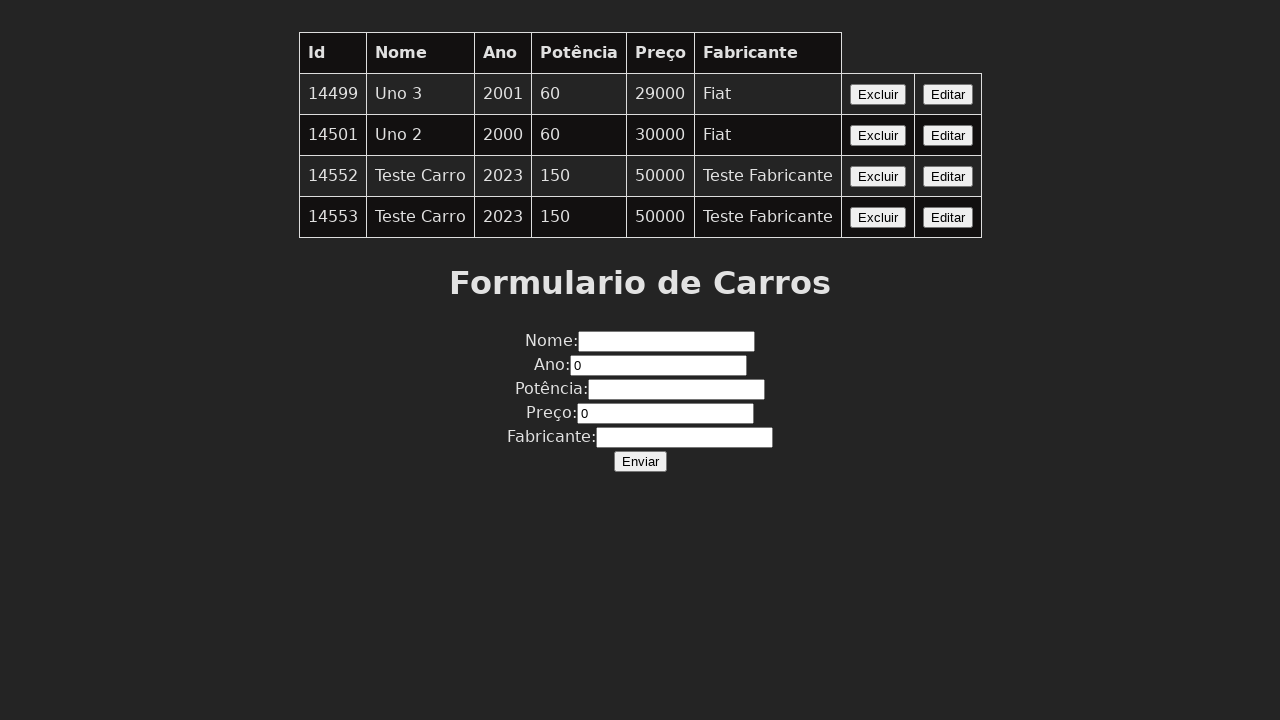

Filled car name field with 'Carro Teste' on input[name='nome']
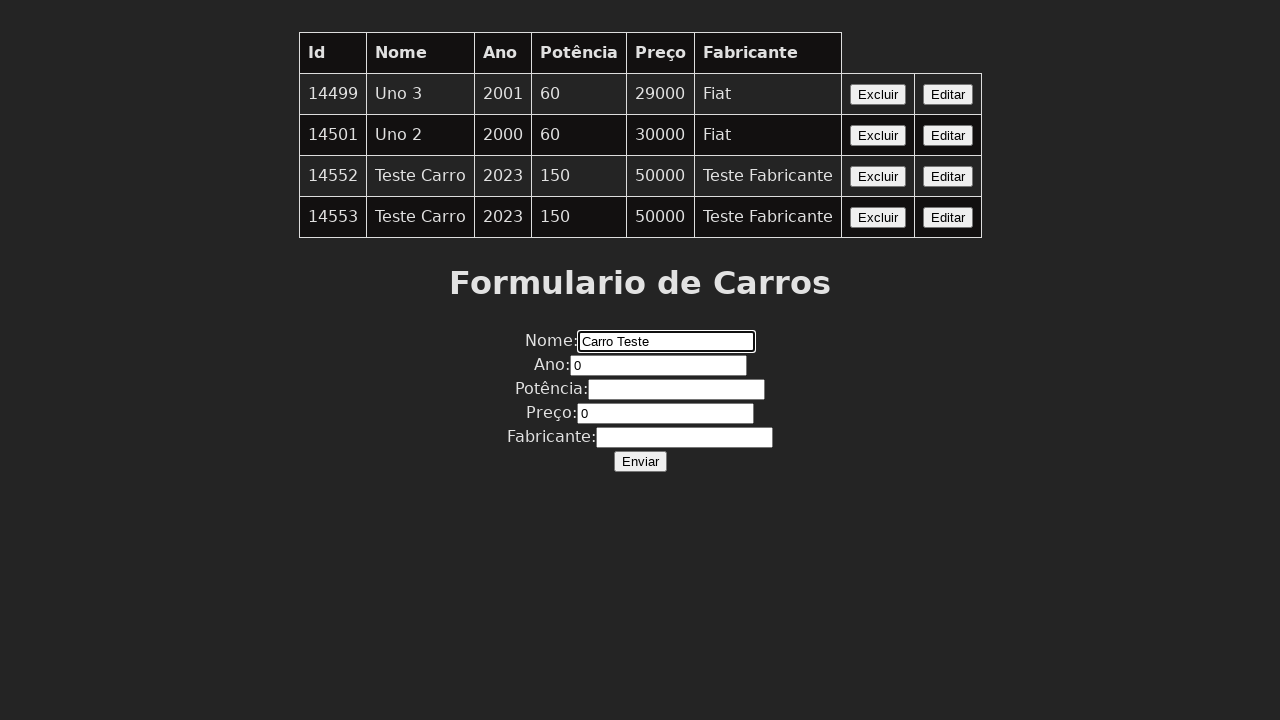

Filled year field with '2023' on input[name='ano']
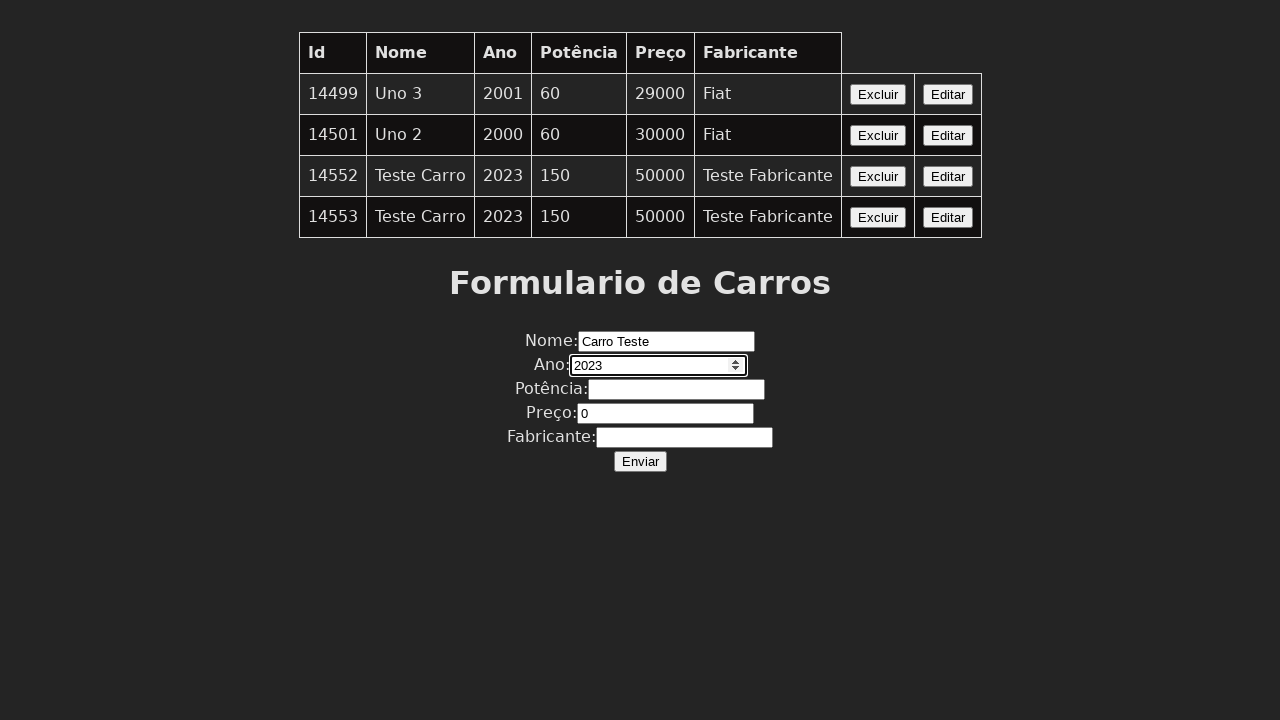

Filled power field with '200' on input[name='potencia']
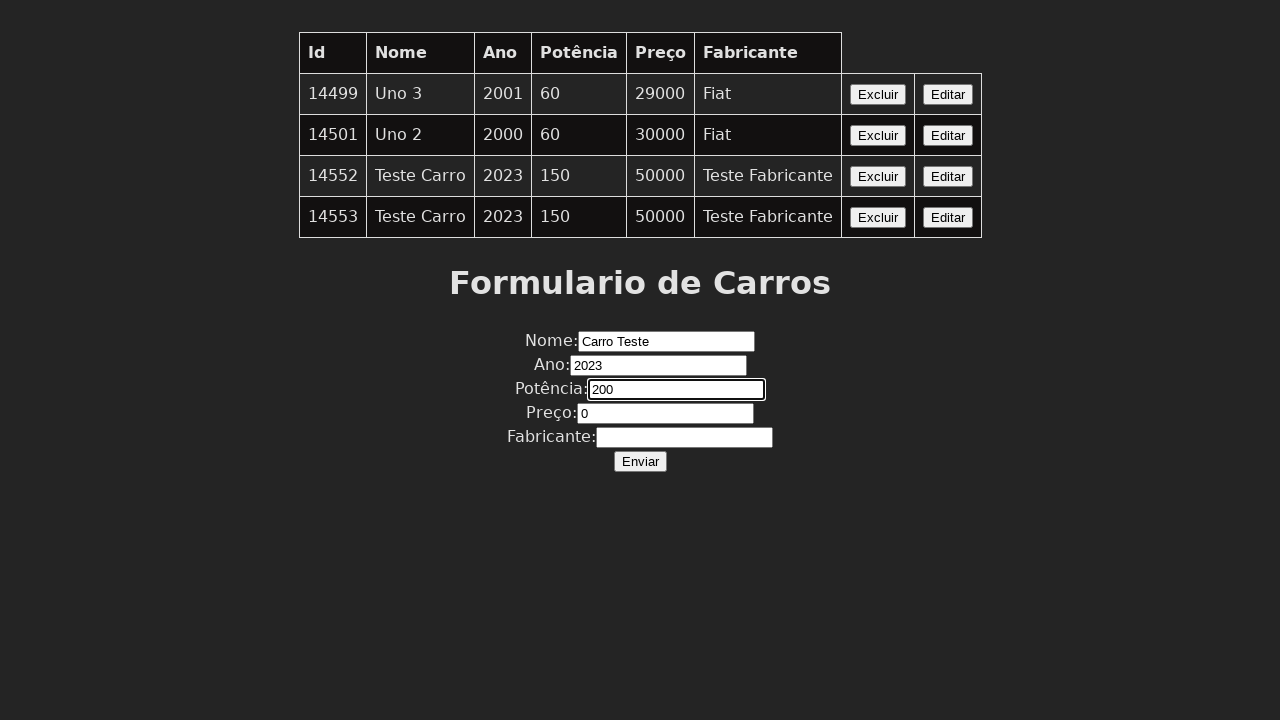

Filled price field with '50000' on input[name='preco']
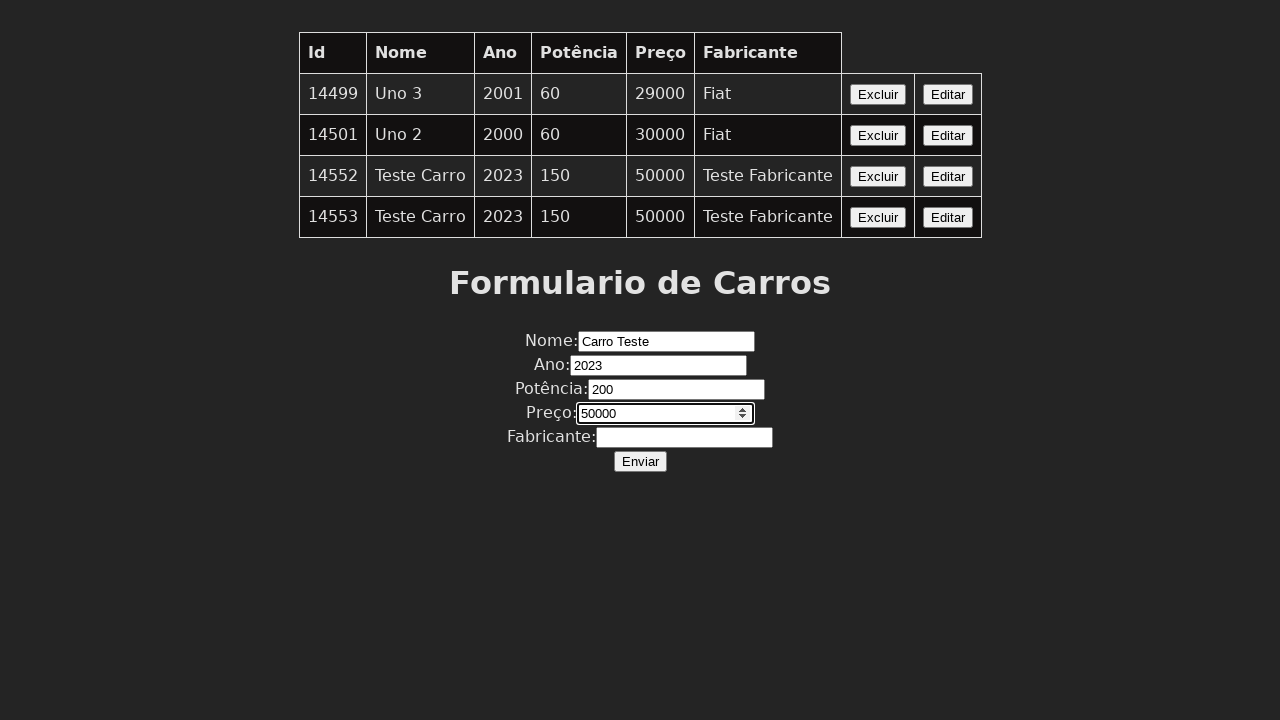

Filled manufacturer field with 'Fabricante Teste' on input[name='fabricante']
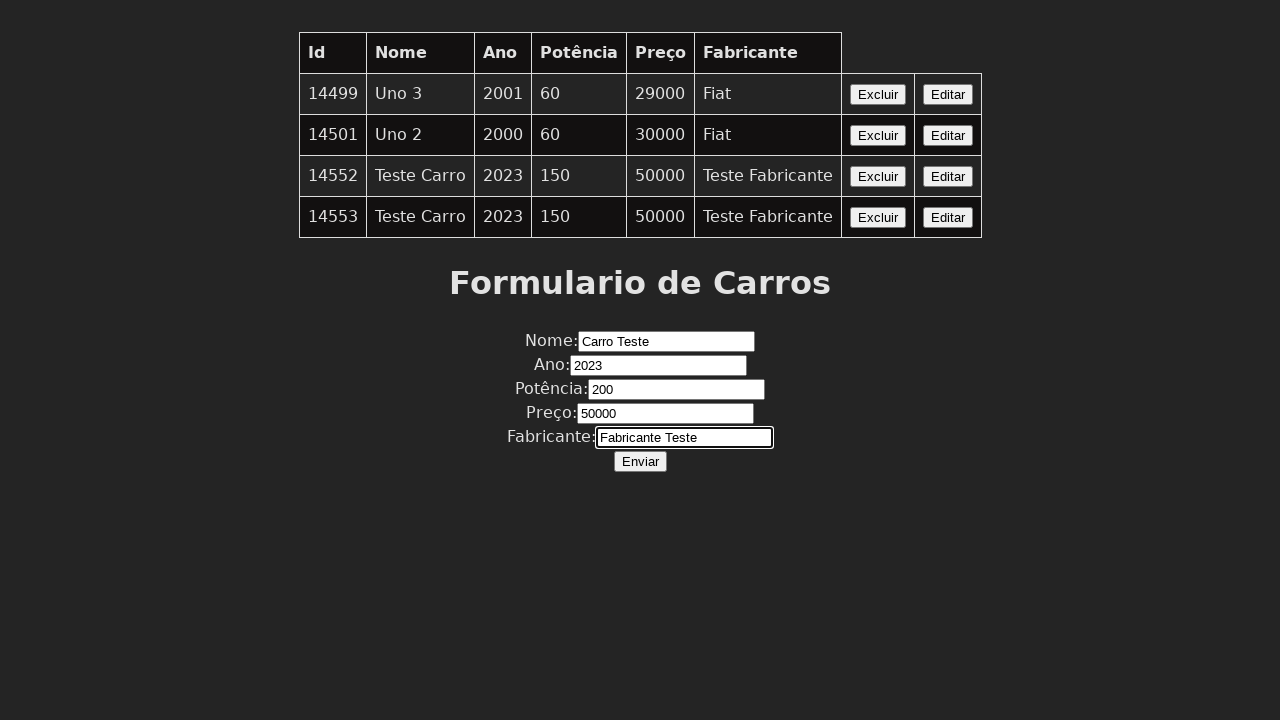

Set up dialog handler to accept success alert
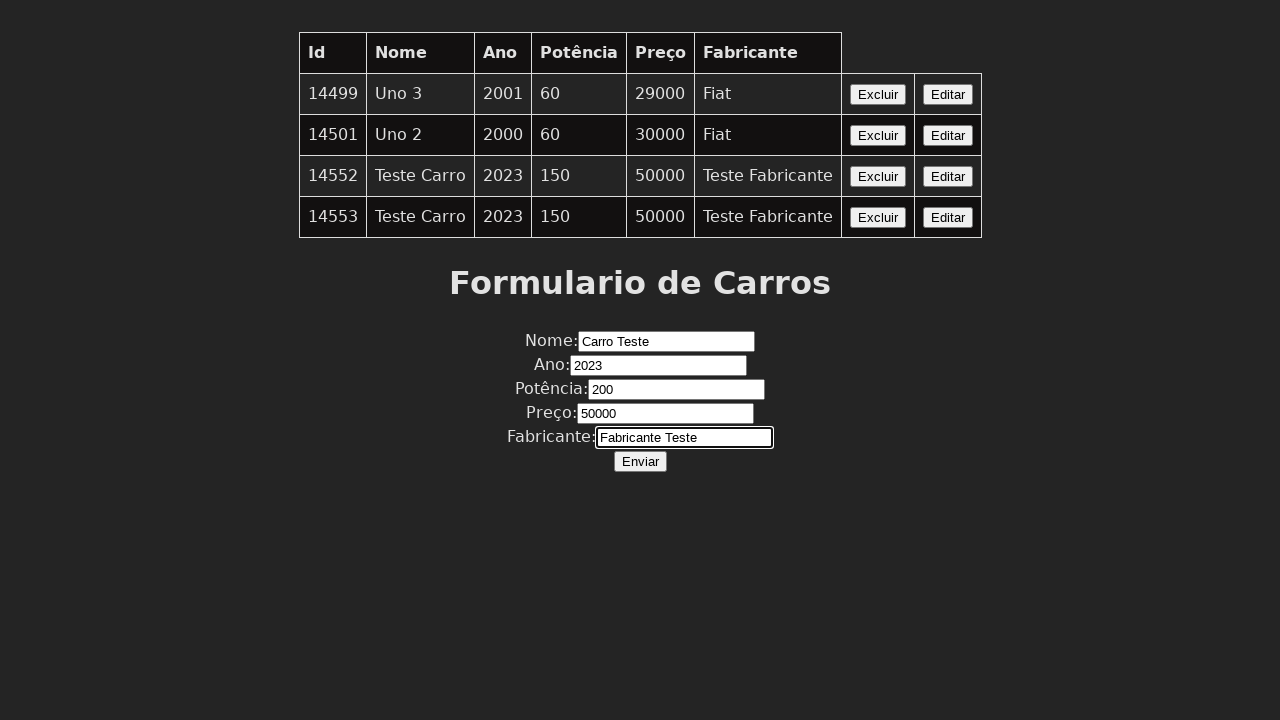

Clicked submit button to complete form submission at (640, 461) on xpath=//button[contains(text(),'Enviar')]
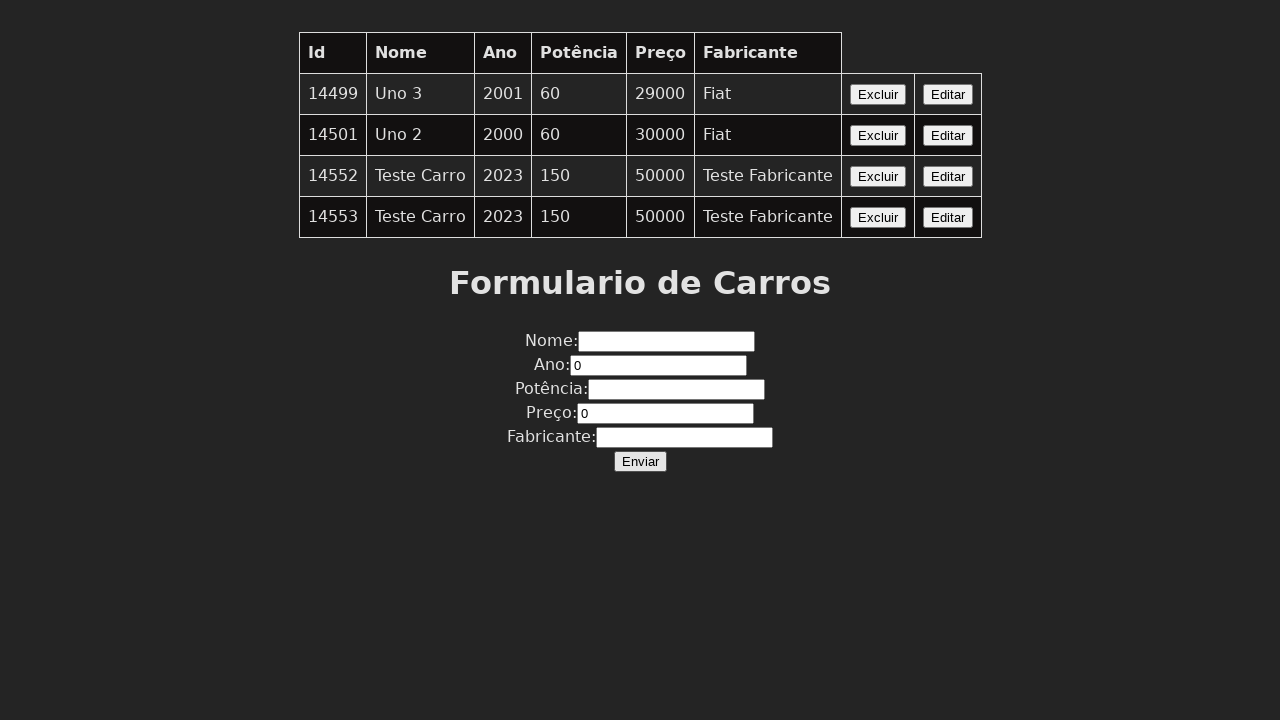

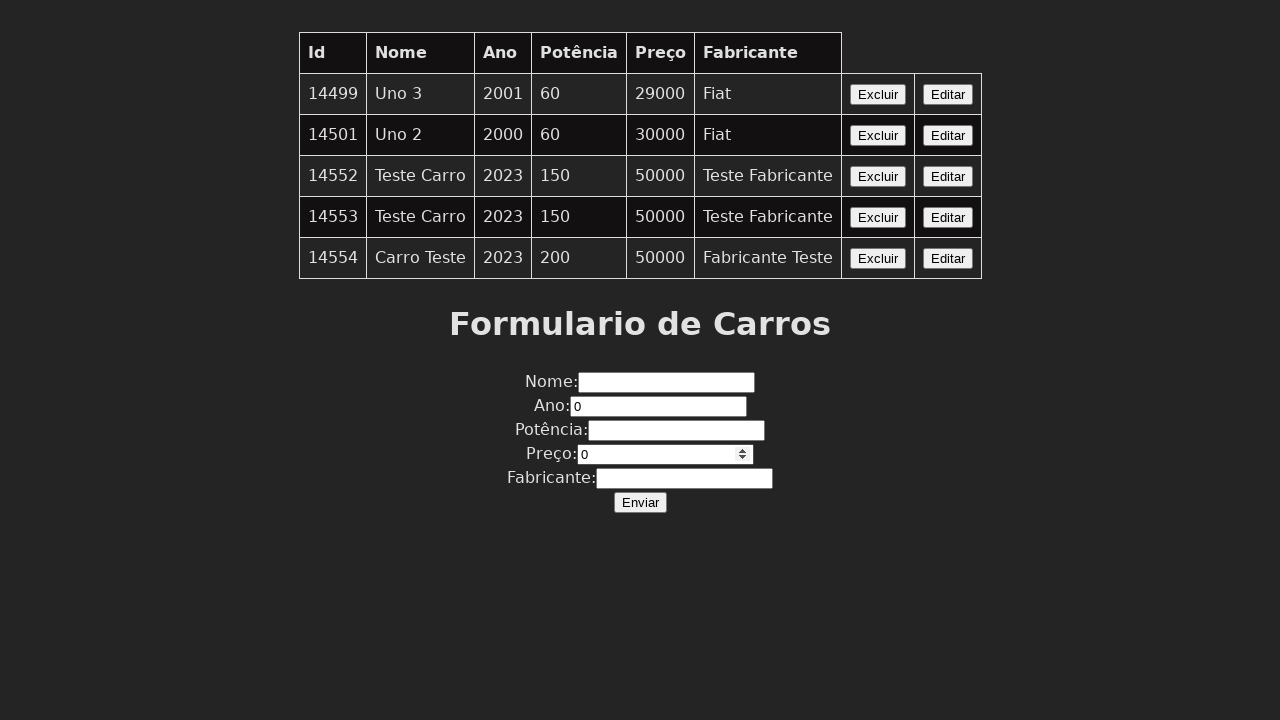